Navigates to Playwright documentation site, verifies the page title contains "Playwright", clicks on a navigation link, and verifies navigation to the Installation page.

Starting URL: https://playwright.dev

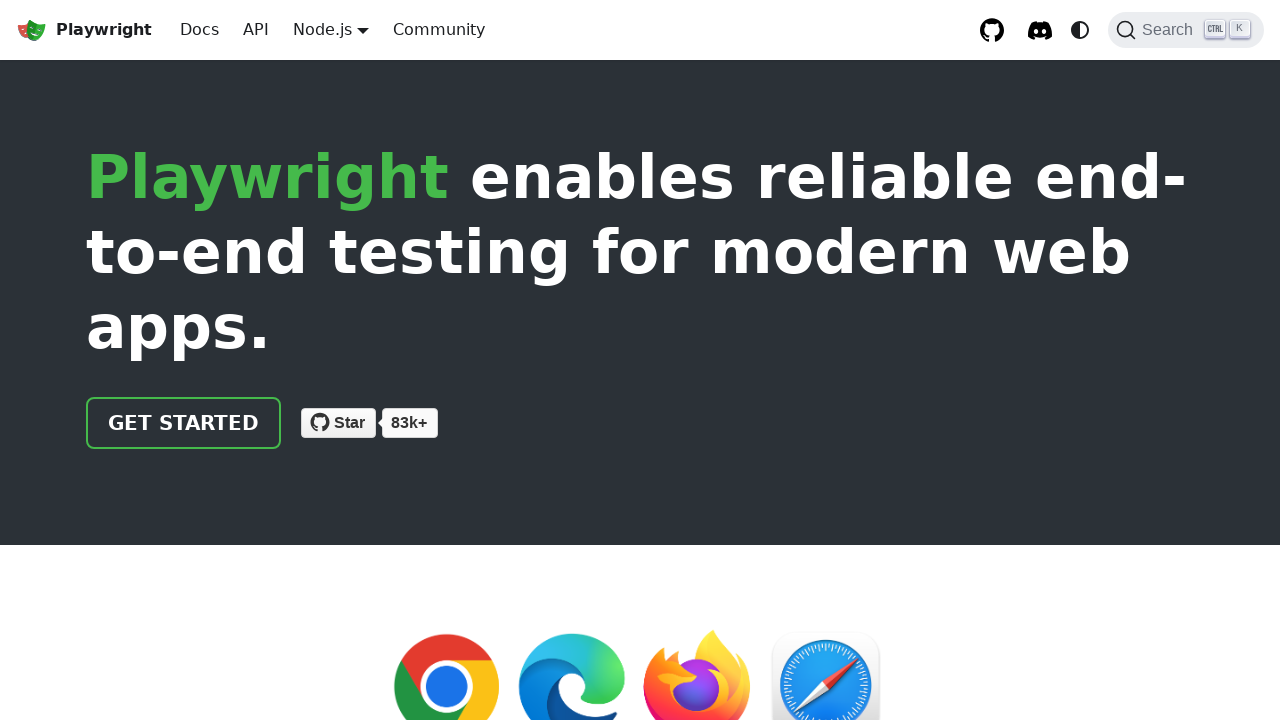

Verified page title contains 'Playwright'
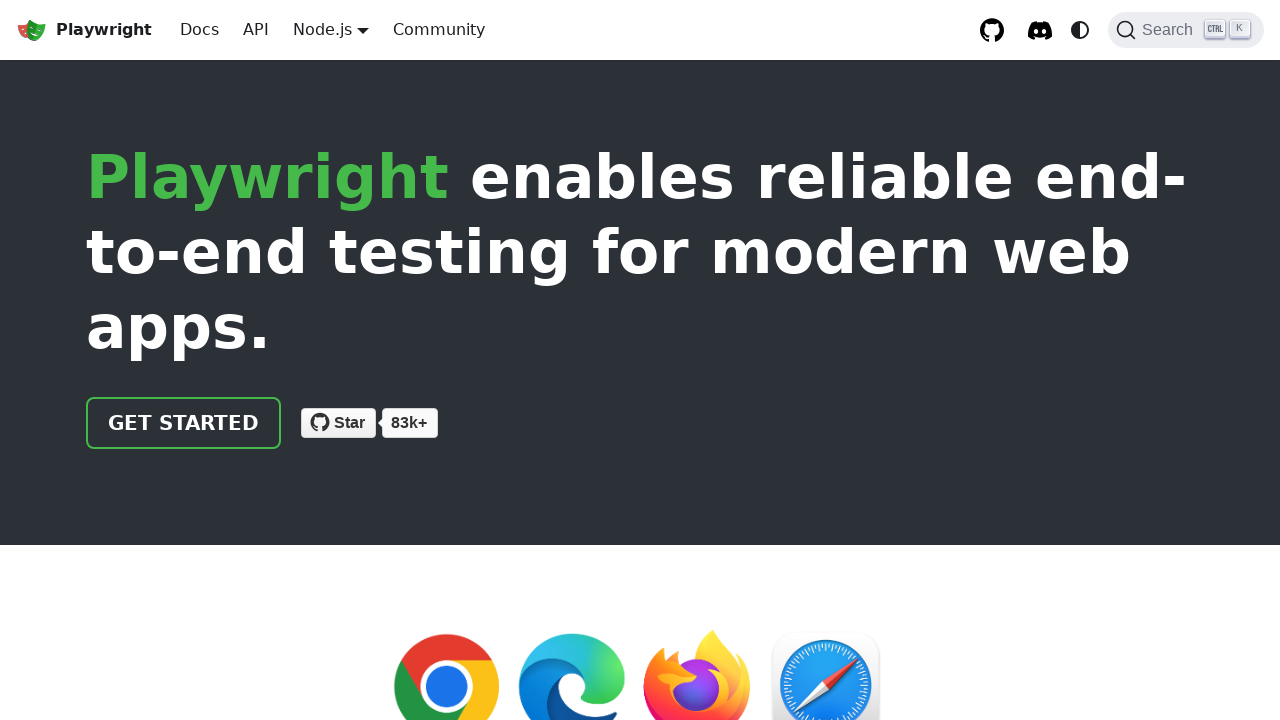

Clicked on navigation link to documentation at (184, 423) on xpath=//html/body/div/div[2]/header/div/div/a
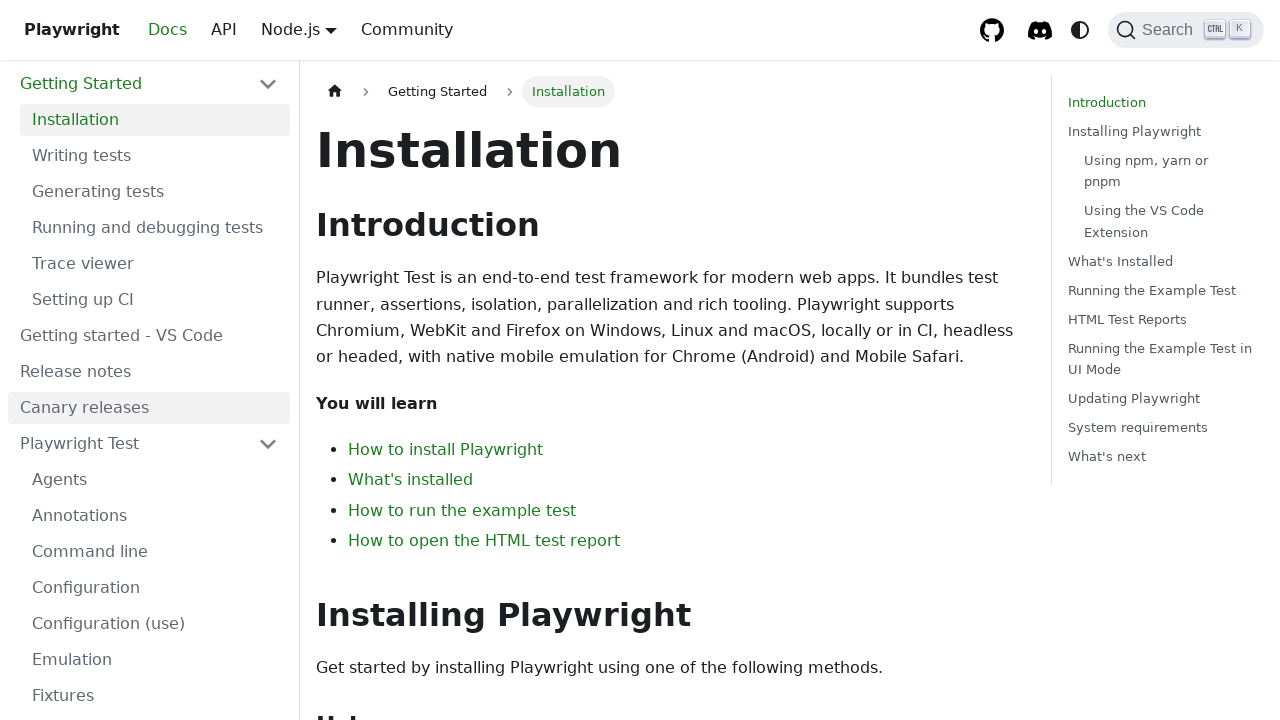

Verified navigation to Installation page
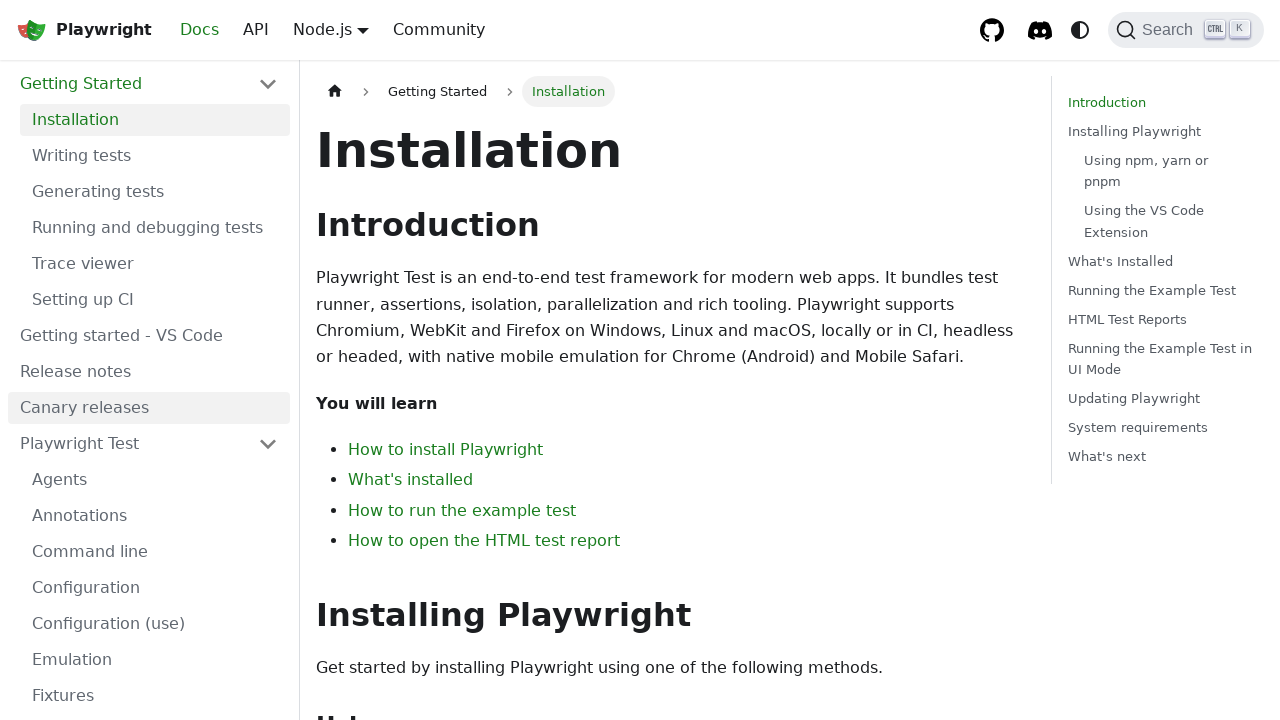

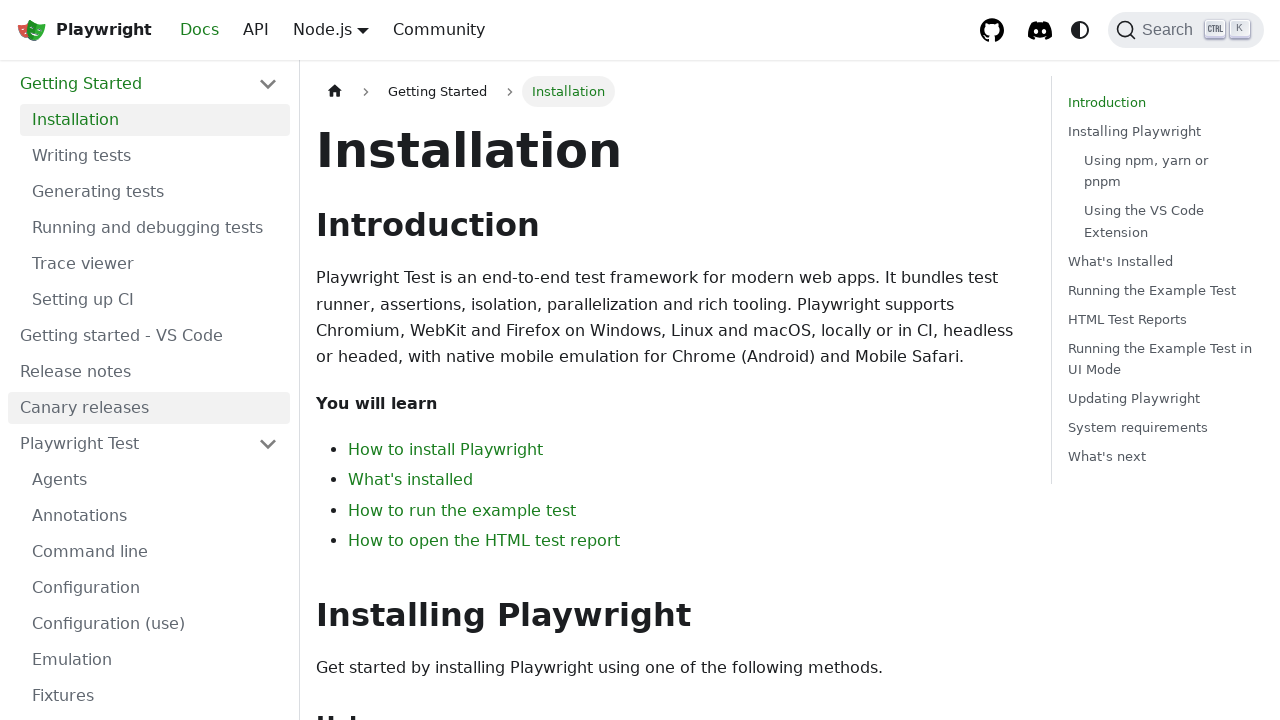